Tests iframe handling by navigating to W3Schools JavaScript tryit page, switching to the iframe containing the result, and clicking a button within it

Starting URL: https://www.w3schools.com/js/tryit.asp?filename=tryjs_myfirst

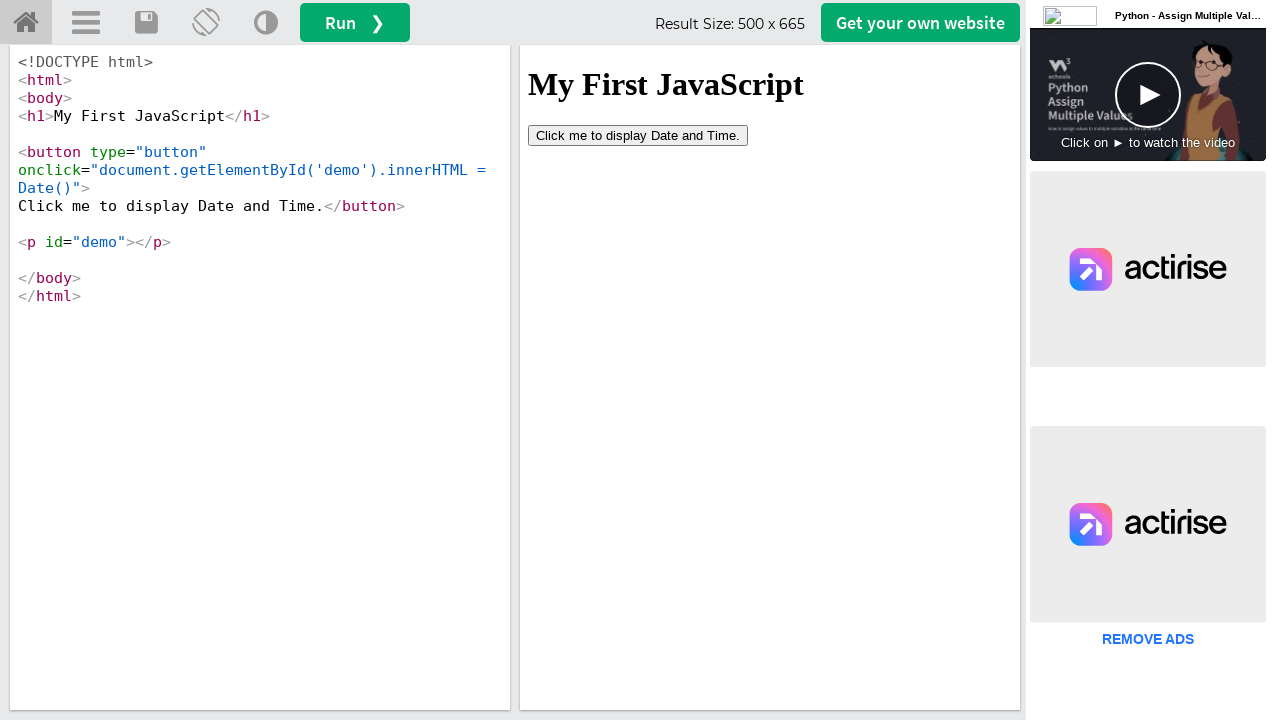

Waited for iframe#iframeResult to load
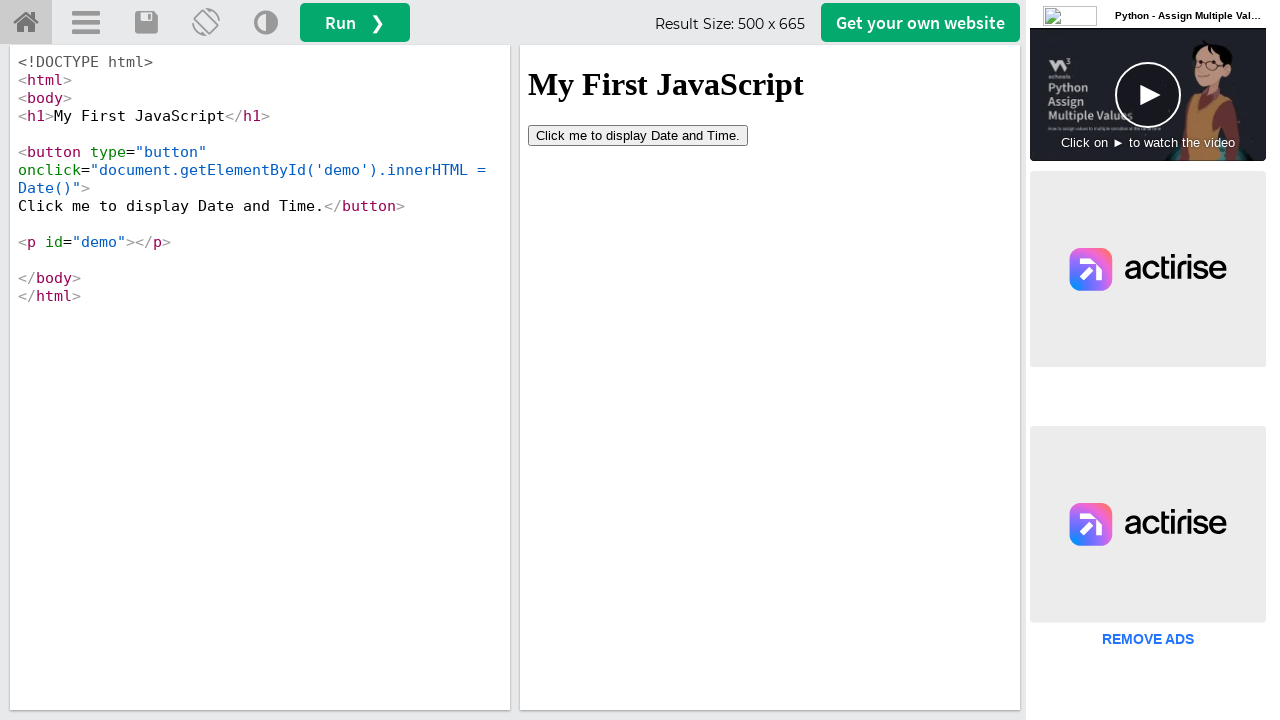

Located iframe#iframeResult
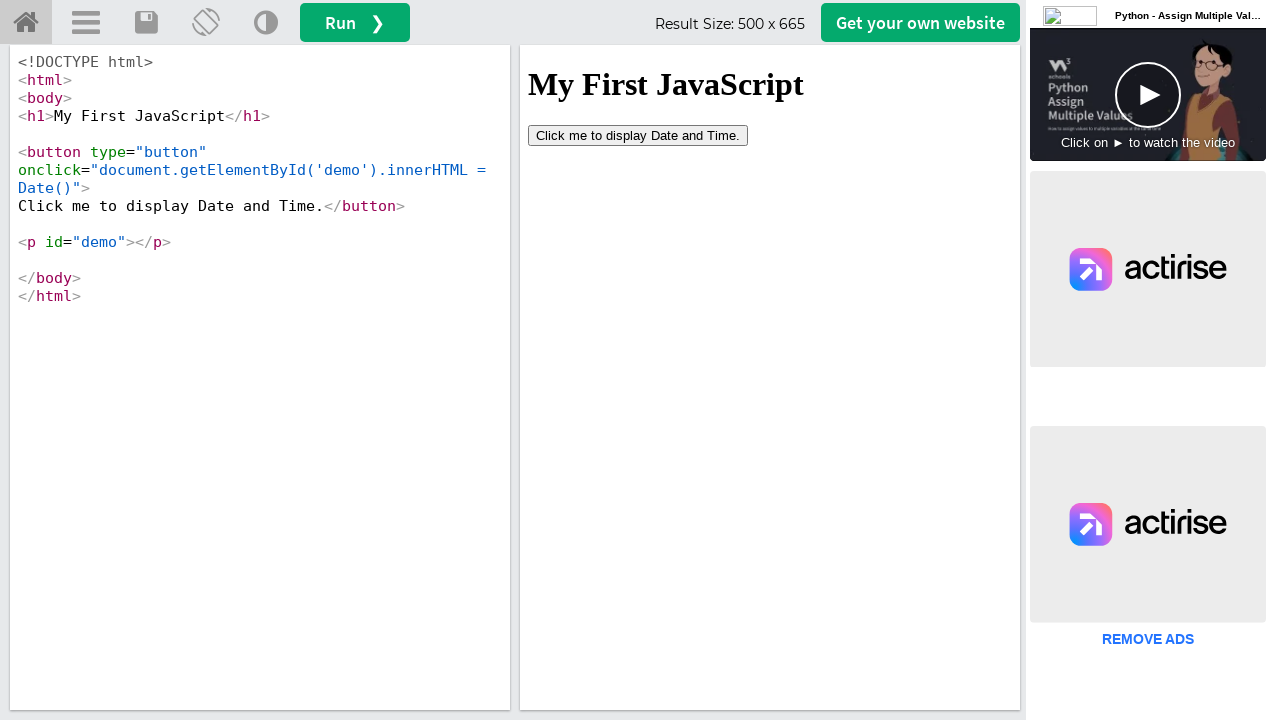

Clicked button within iframe at (638, 135) on iframe#iframeResult >> internal:control=enter-frame >> button[type='button']
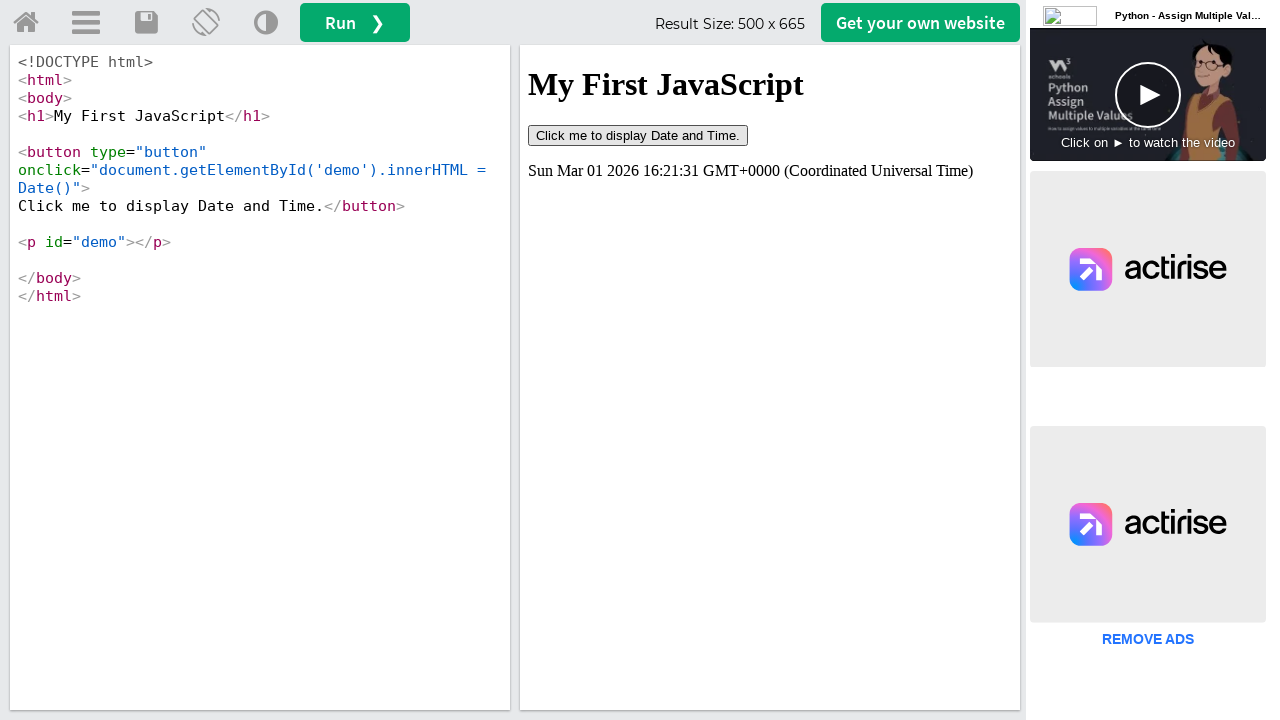

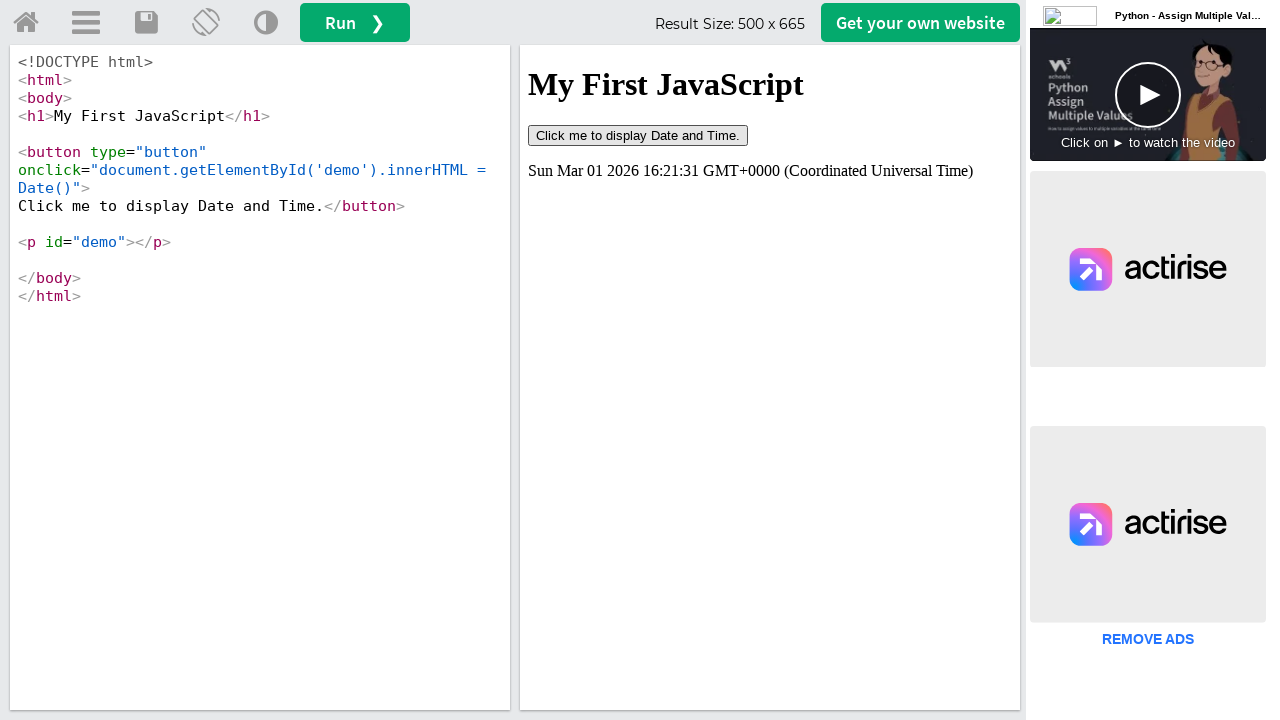